Navigates to Investing.com and verifies the page title

Starting URL: https://www.investing.com/

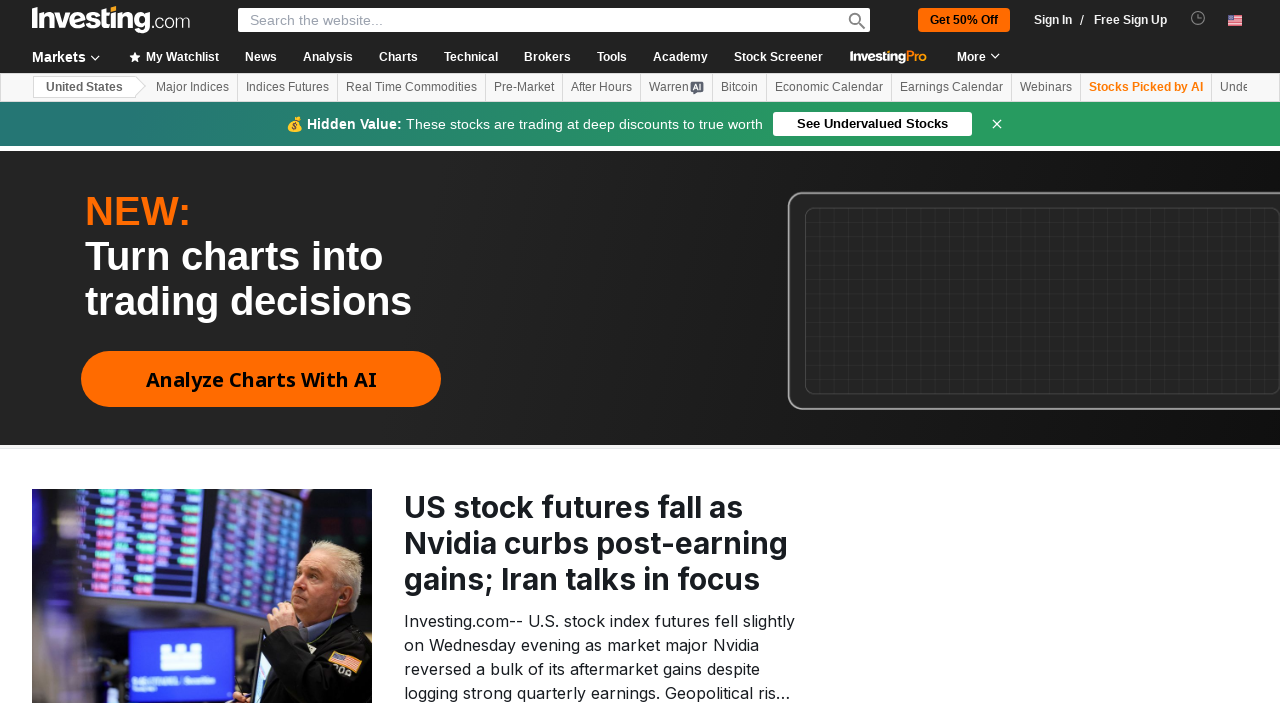

Retrieved page title from Investing.com
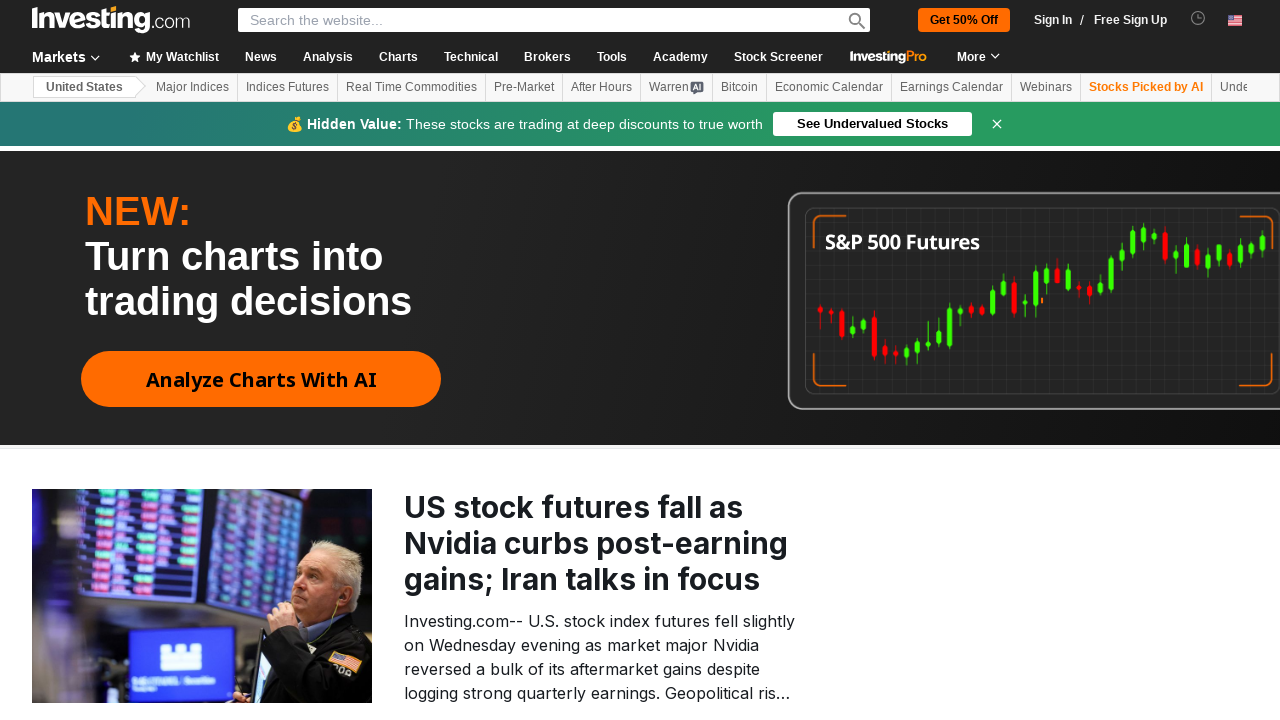

Verified page title contains 'Investing.com'
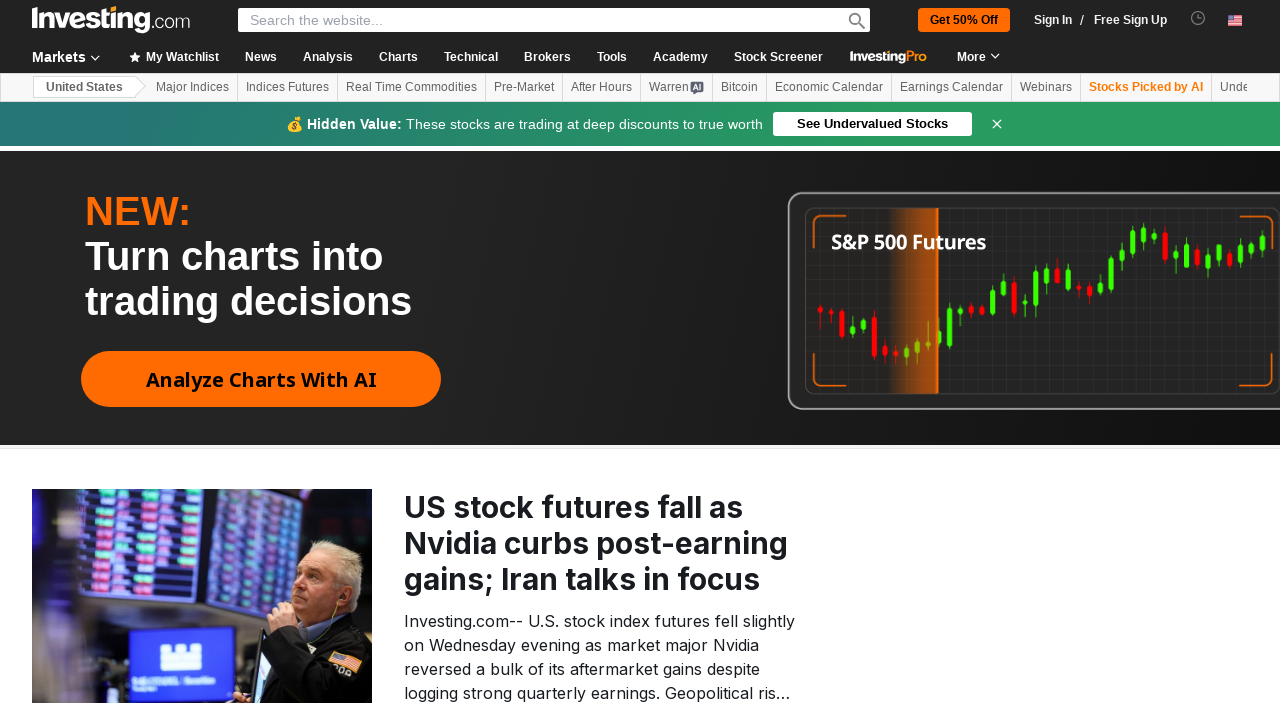

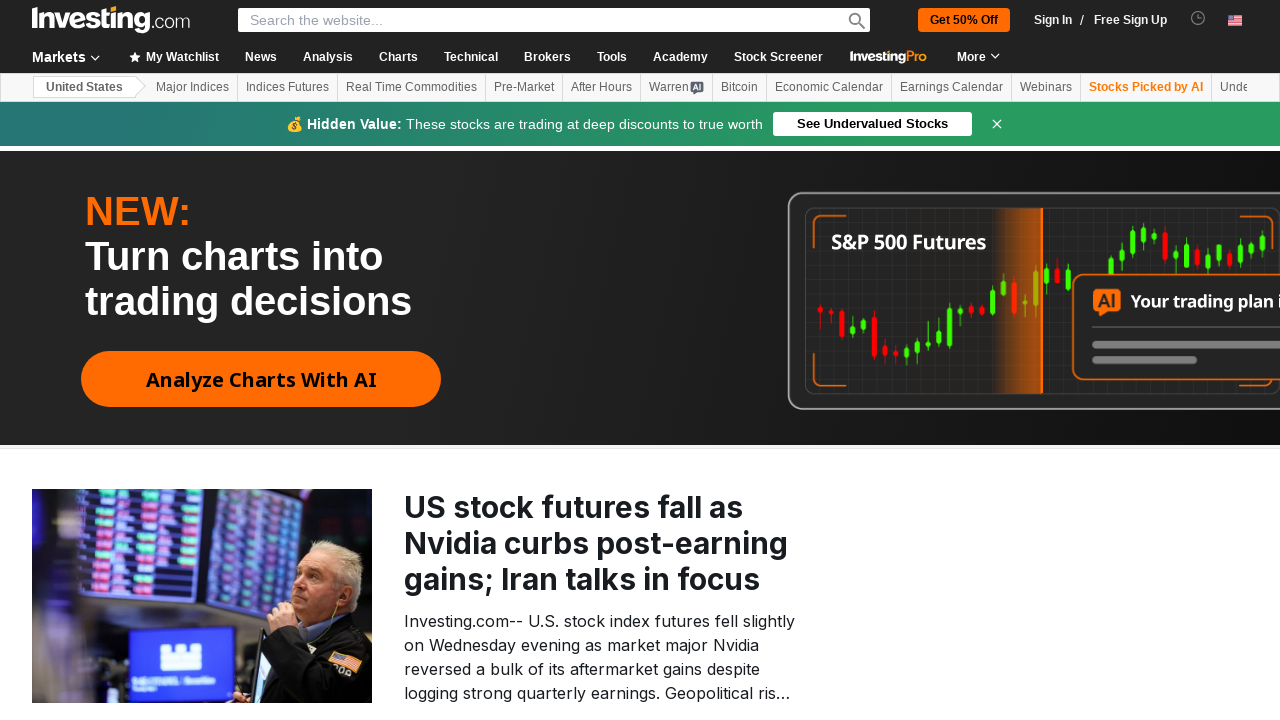